Tests dynamic content loading by clicking a Start button and waiting for the "Hello World!" finish text to appear after a loading bar completes

Starting URL: http://the-internet.herokuapp.com/dynamic_loading/2

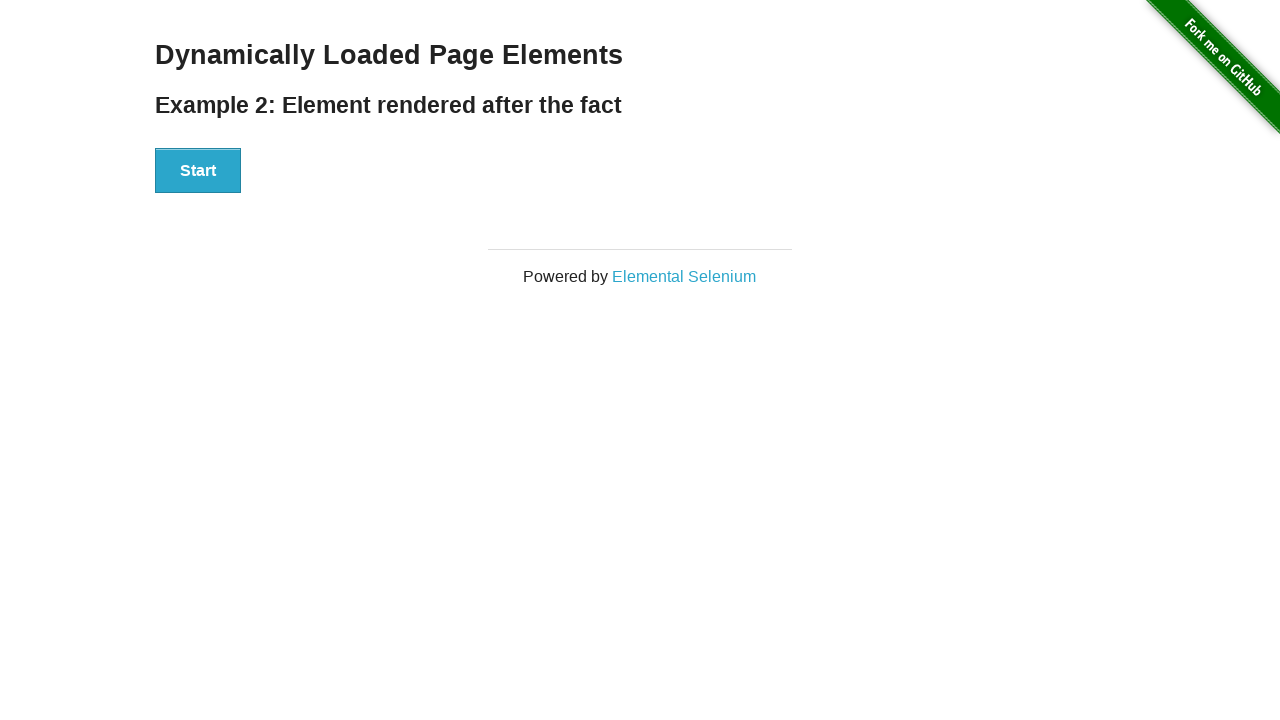

Clicked the Start button to initiate dynamic content loading at (198, 171) on #start button
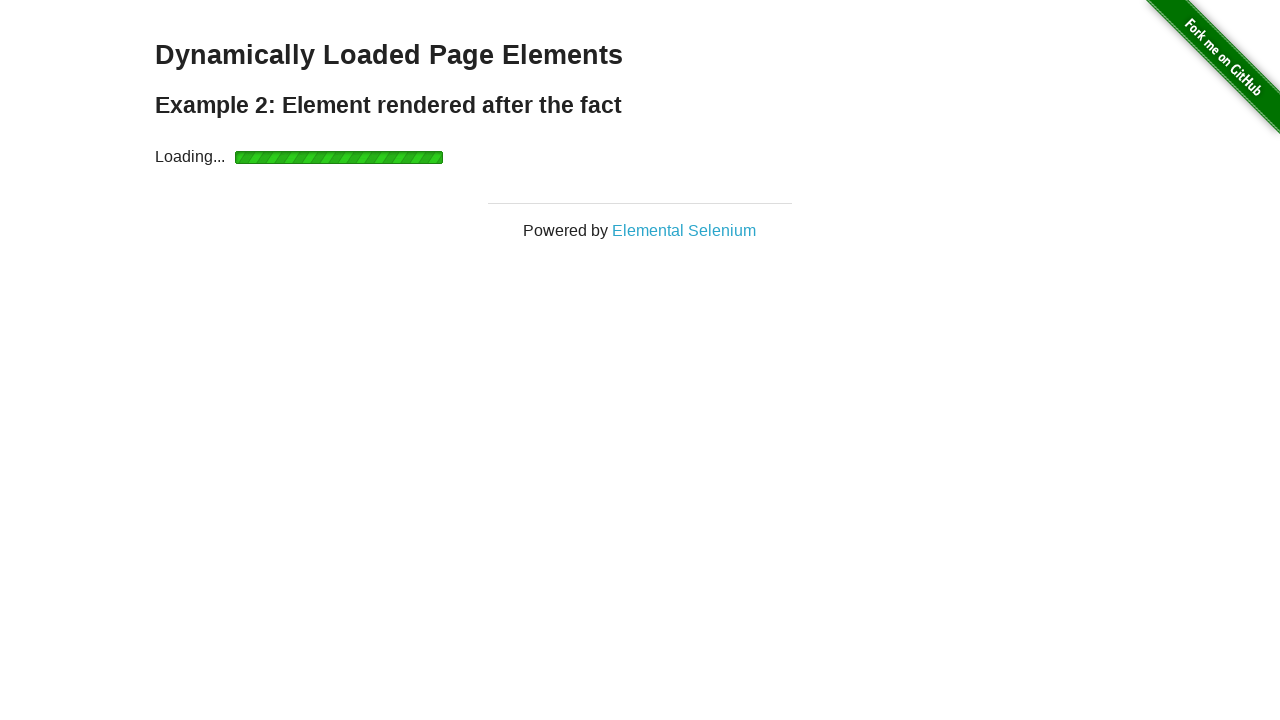

Waited for loading bar to complete and 'Hello World!' finish text to appear
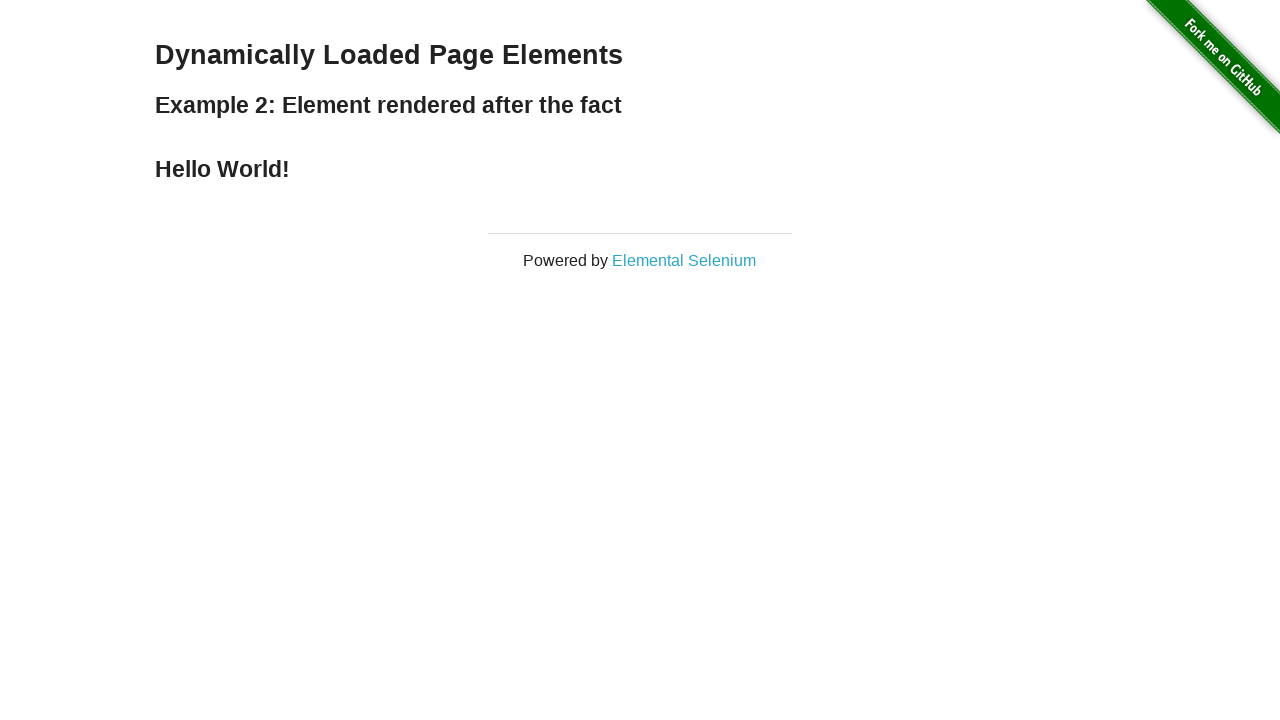

Verified that the 'Hello World!' finish text is visible on the page
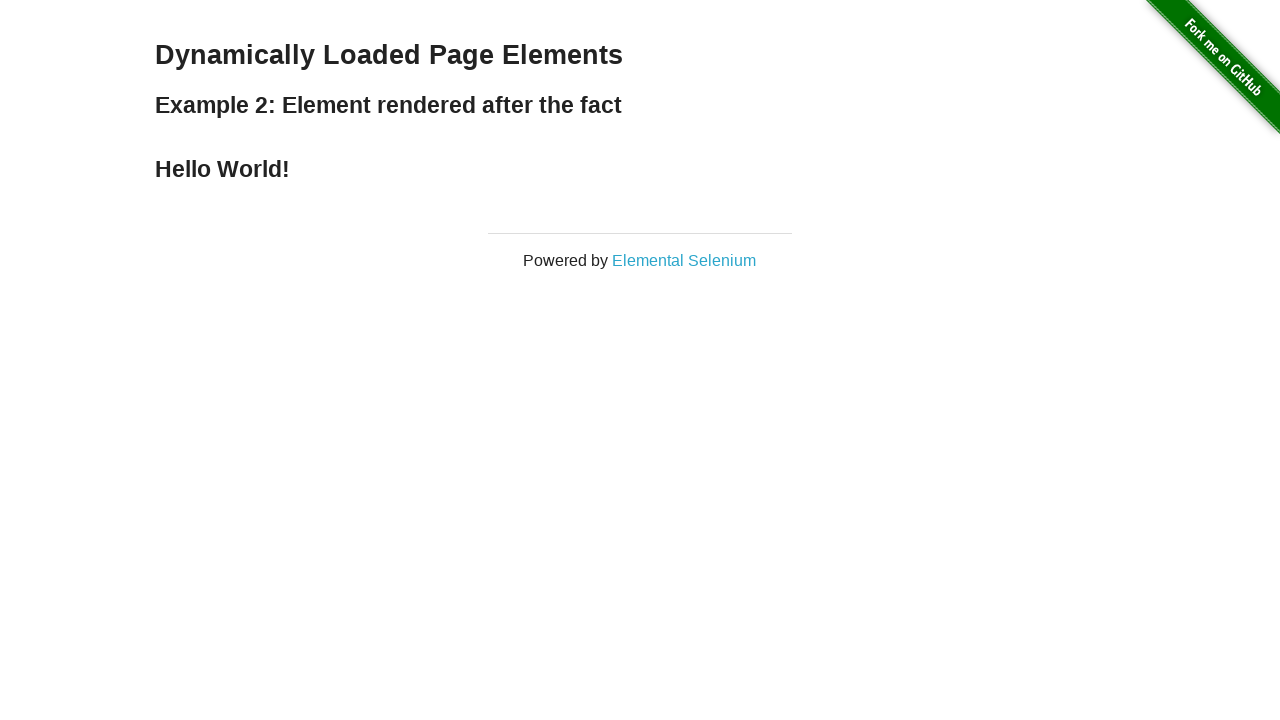

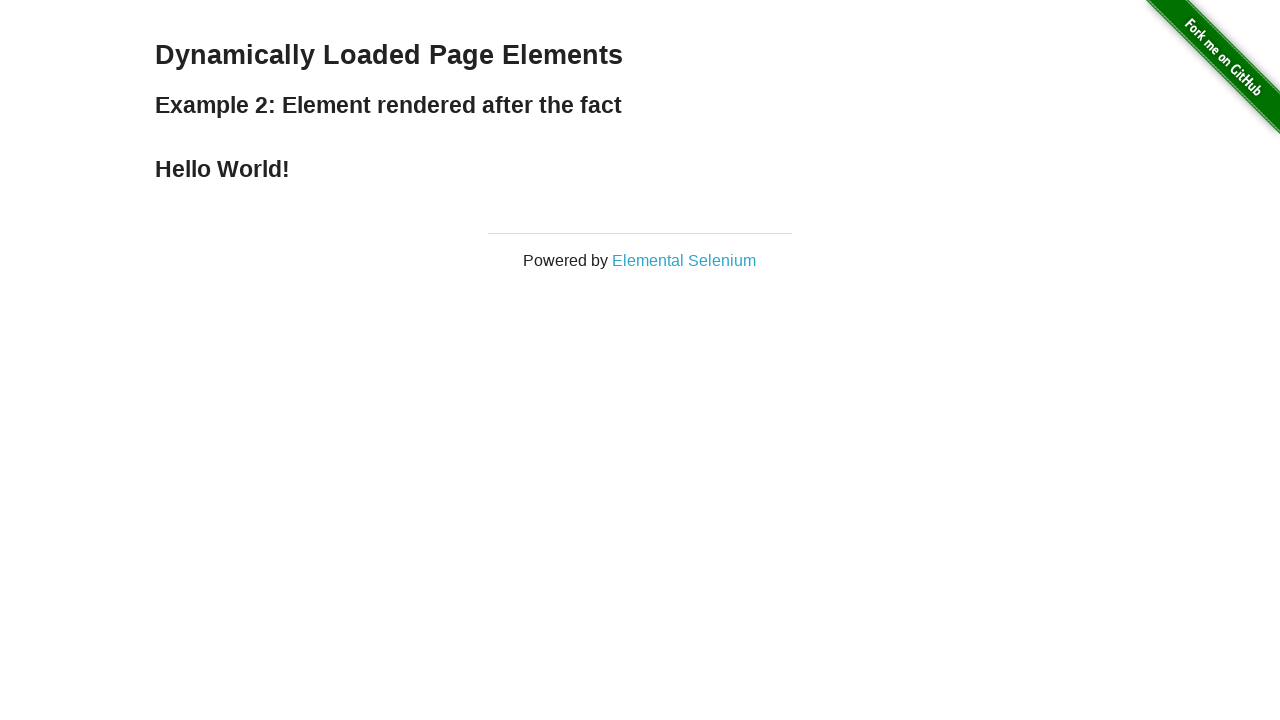